Tests a practice form submission by filling in name, email, password fields, selecting options from dropdowns, clicking checkboxes and radio buttons, and submitting the form to verify success message.

Starting URL: https://rahulshettyacademy.com/angularpractice/

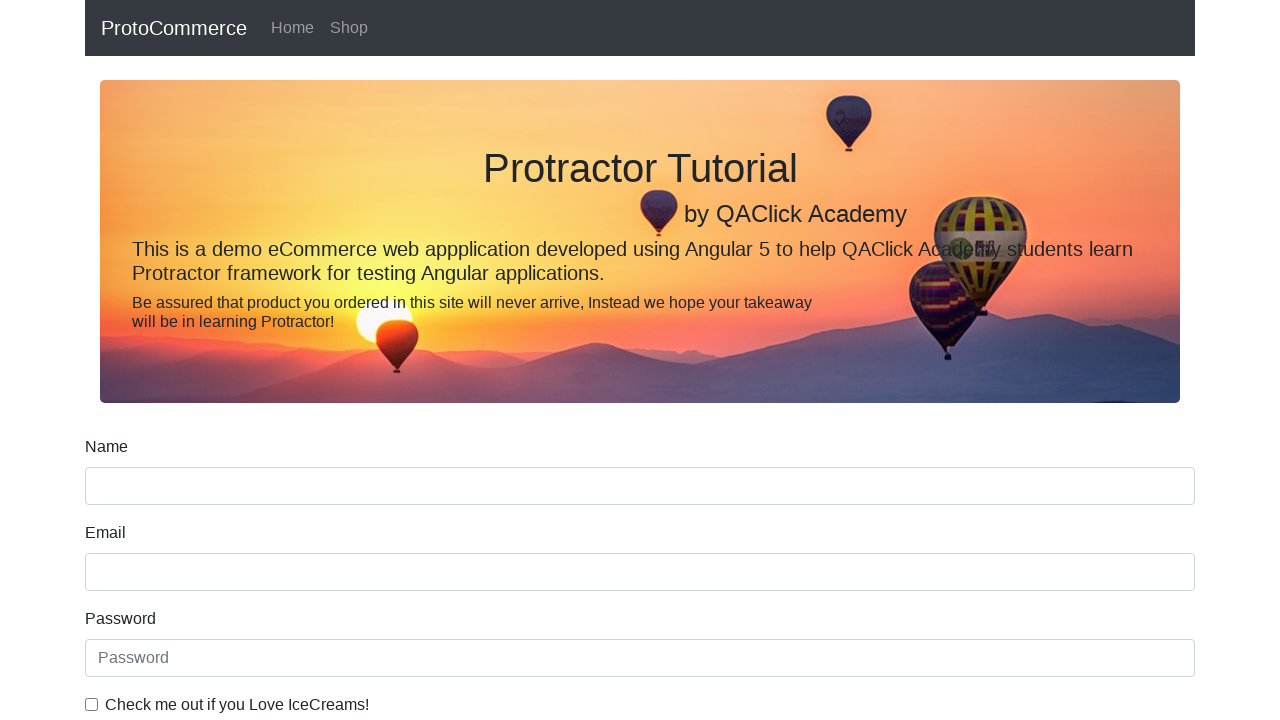

Filled name field with 'soumya' on input[name='name']
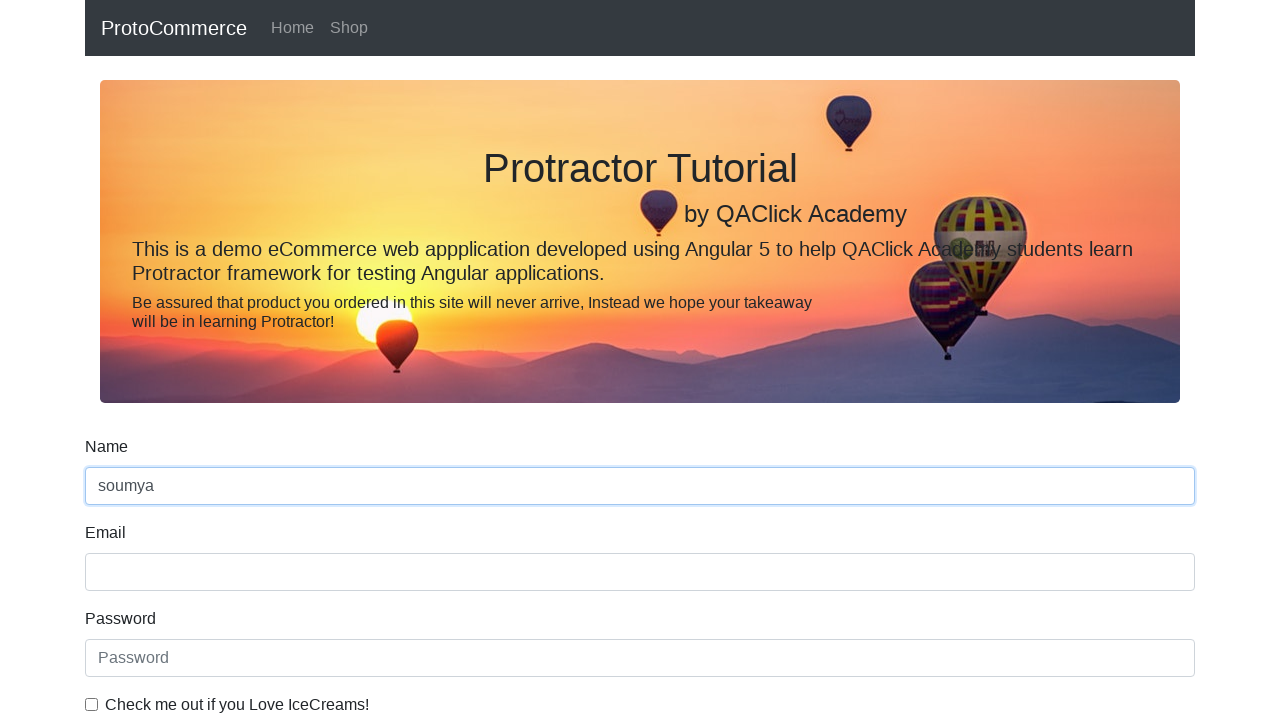

Filled email field with 'soumya@linux.com' on input[name='email']
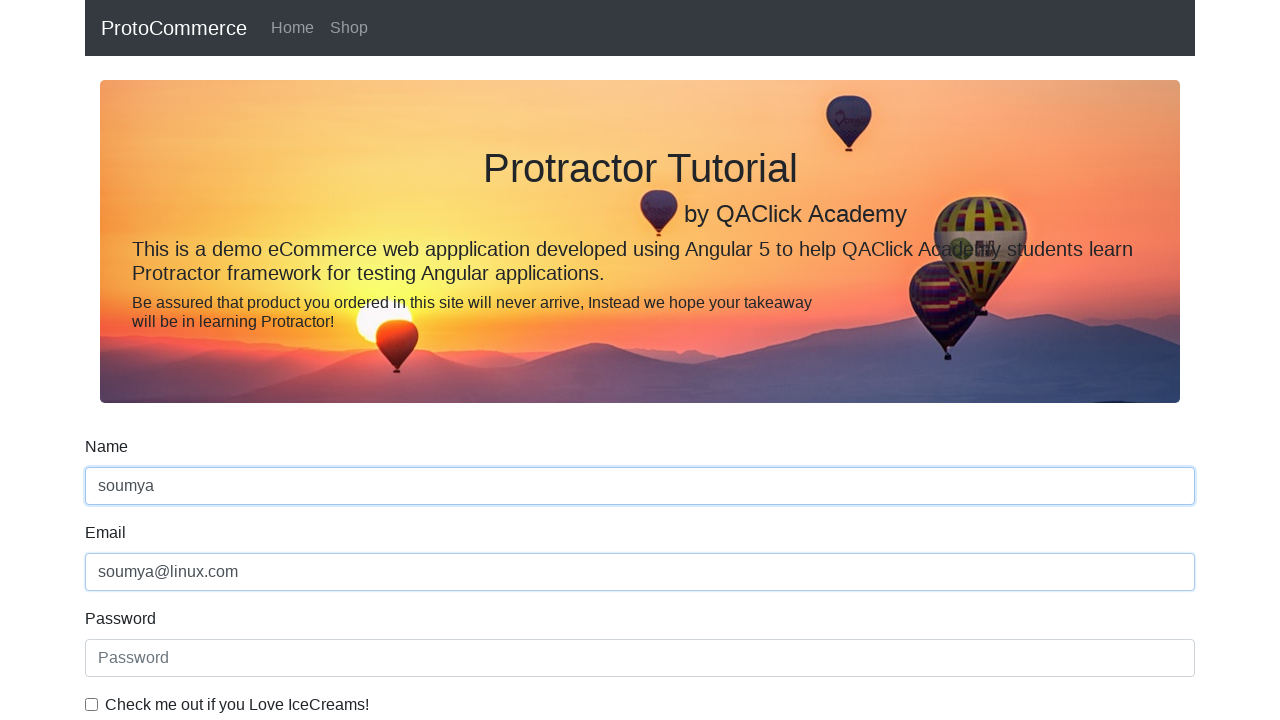

Filled password field with 'HelloCloud@123' on #exampleInputPassword1
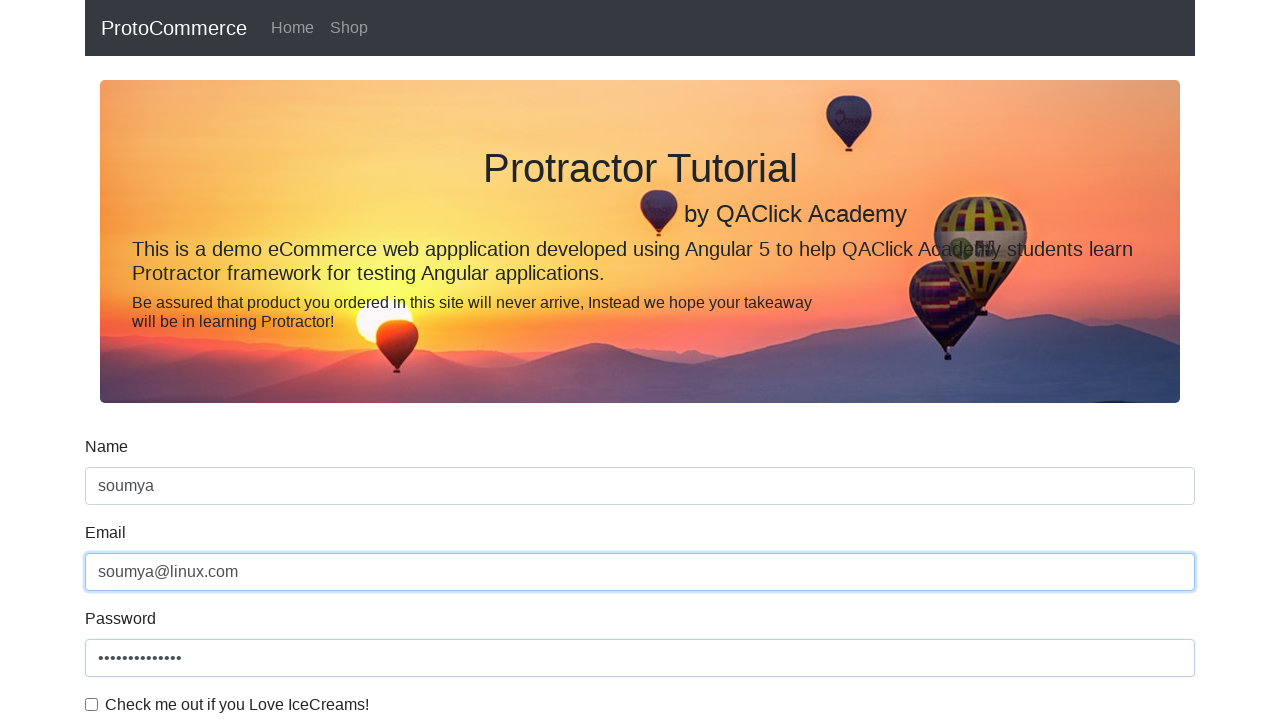

Clicked checkbox to enable it at (92, 704) on #exampleCheck1
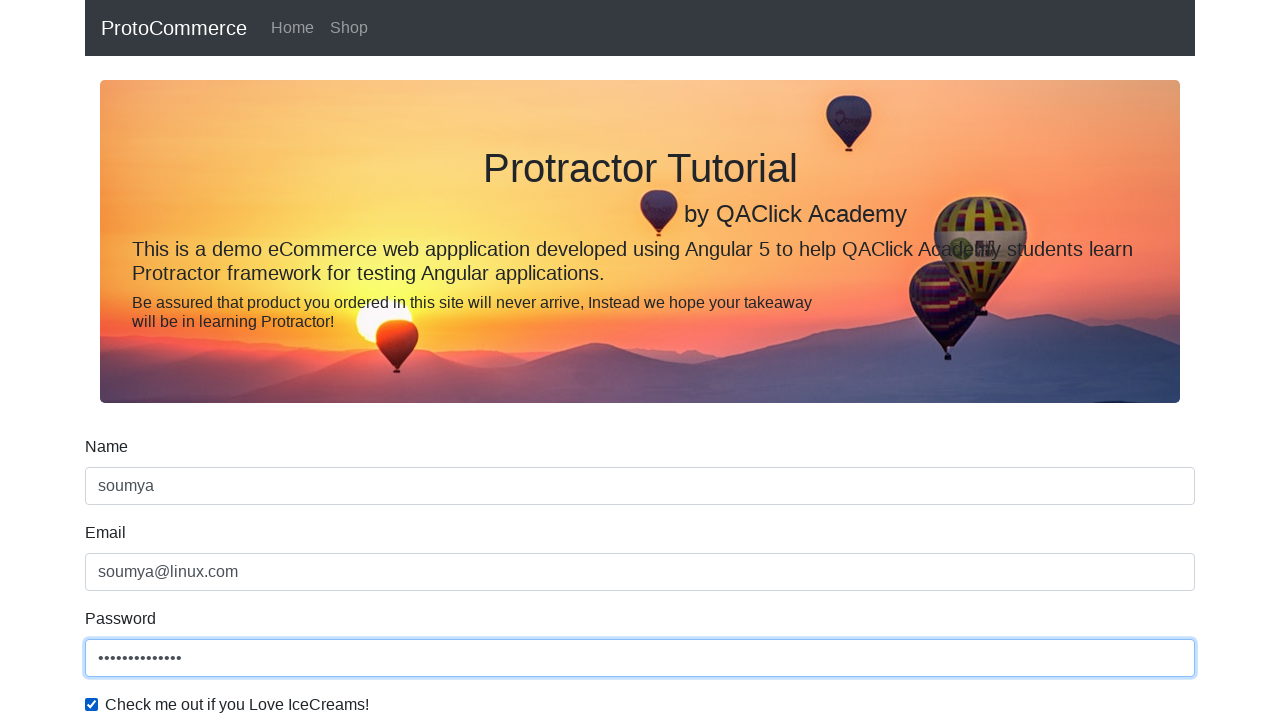

Selected second option from dropdown menu on #exampleFormControlSelect1
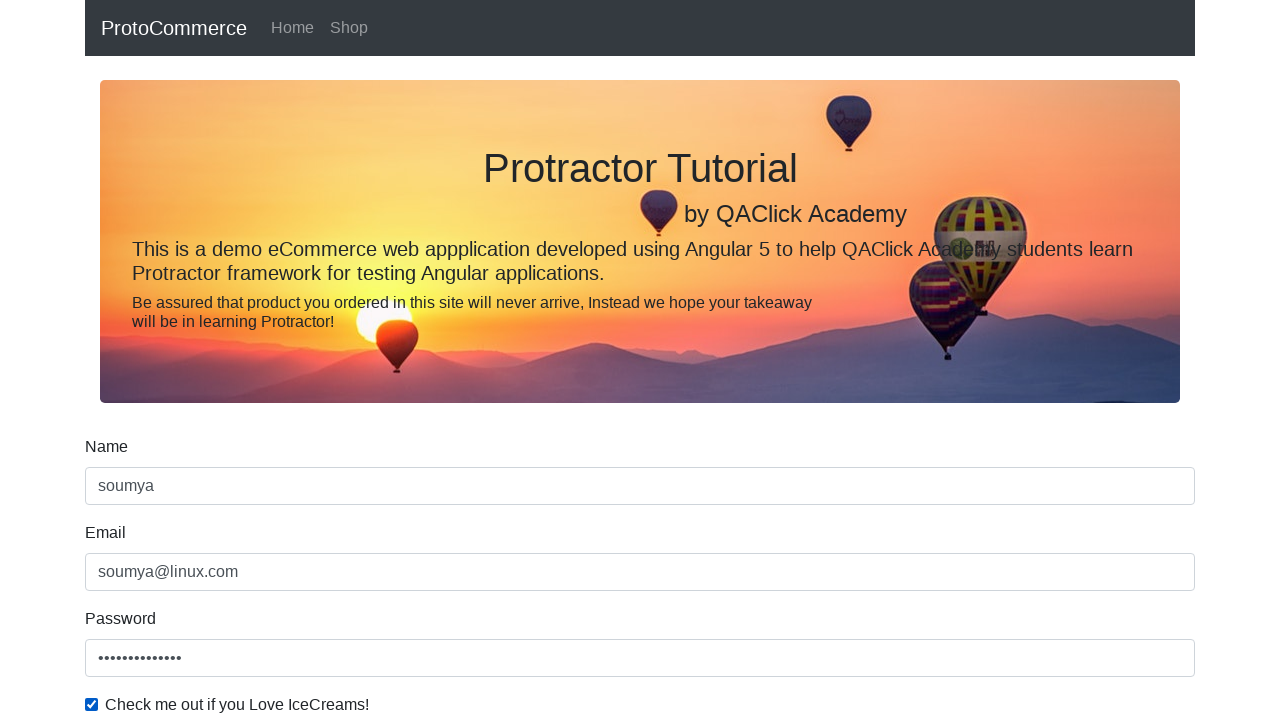

Clicked radio button to select it at (238, 360) on #inlineRadio1
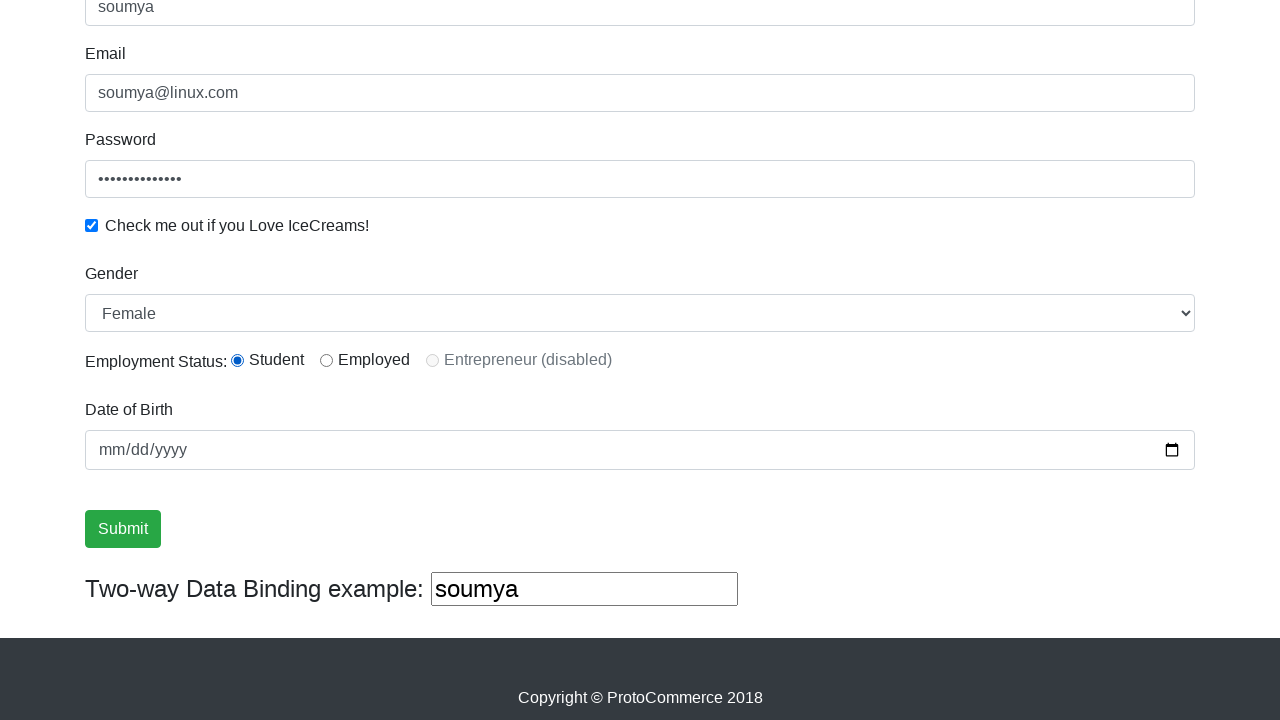

Clicked submit button to submit the form at (123, 529) on input[type='submit']
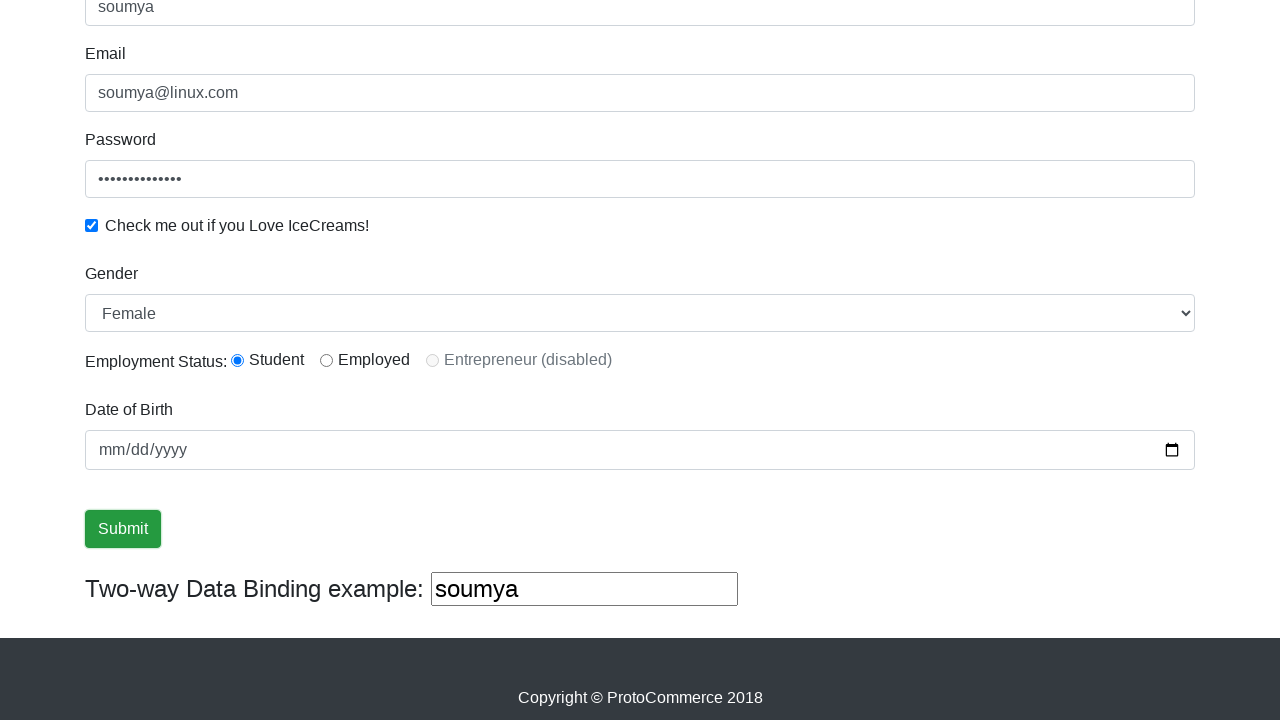

Success message appeared after form submission
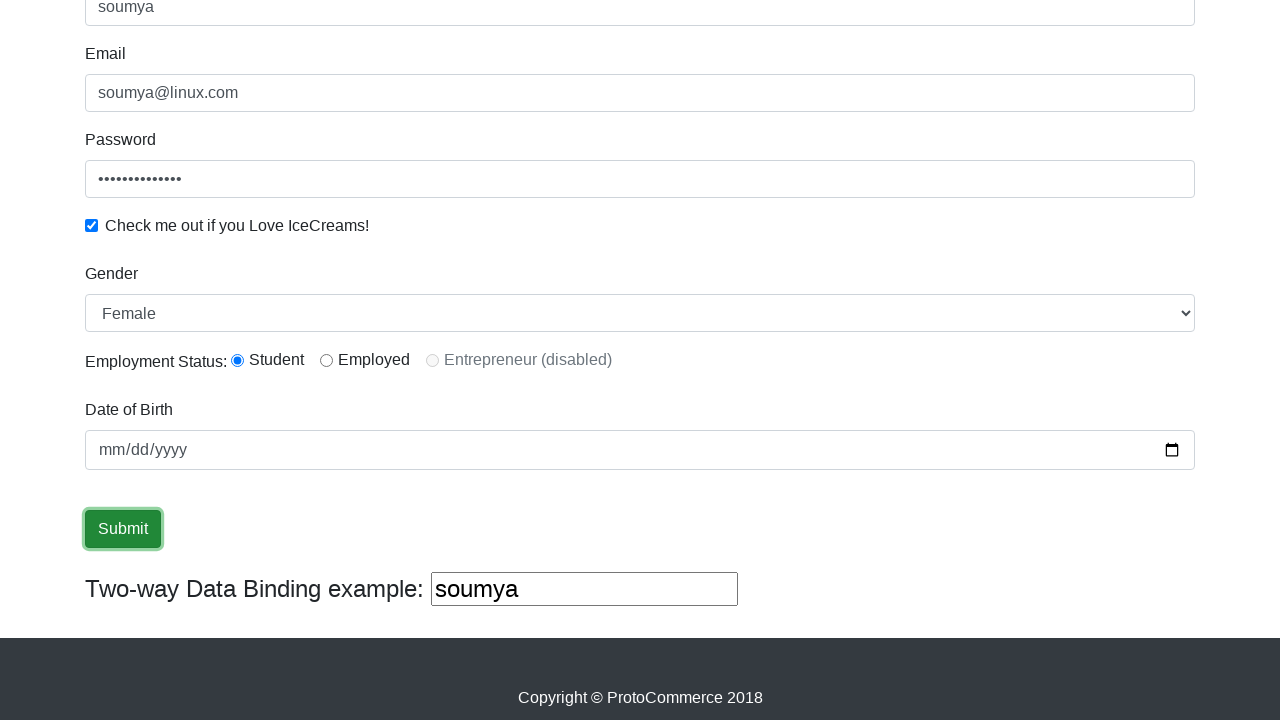

Retrieved success message text: '
                    ×
                    Success! The Form has been submitted successfully!.
                  '
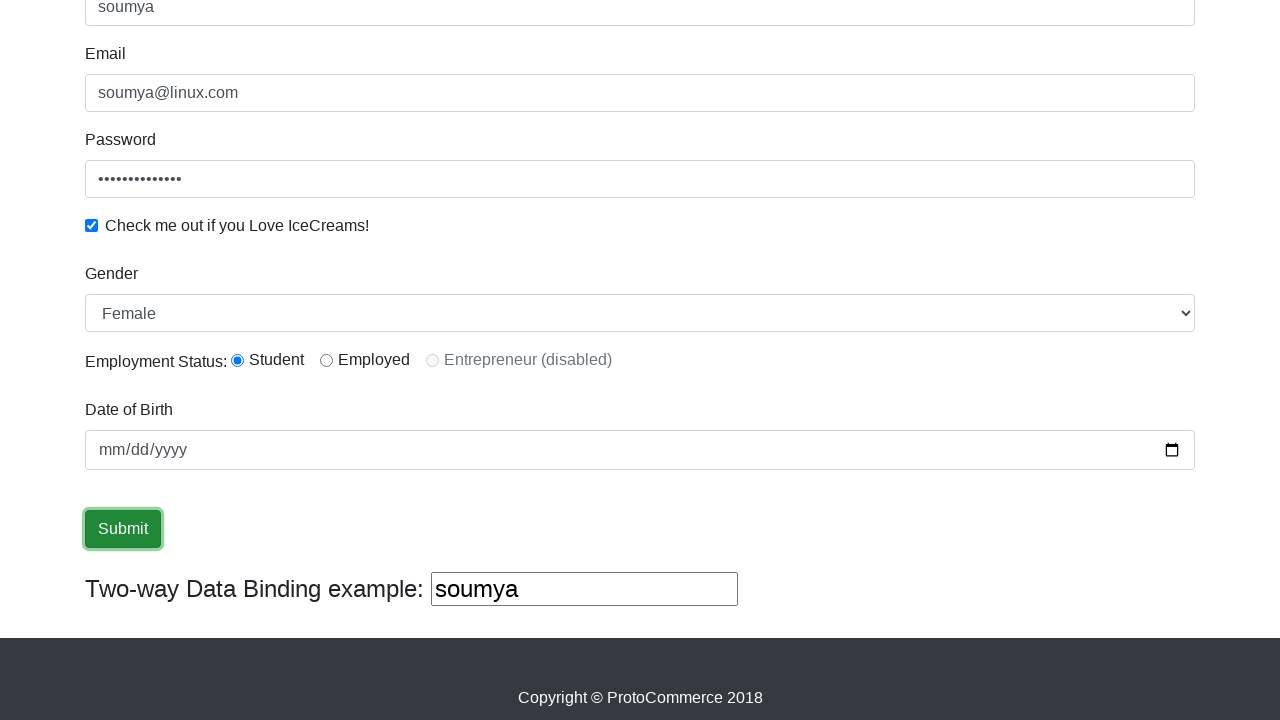

Verified 'Success' text is present in the success message
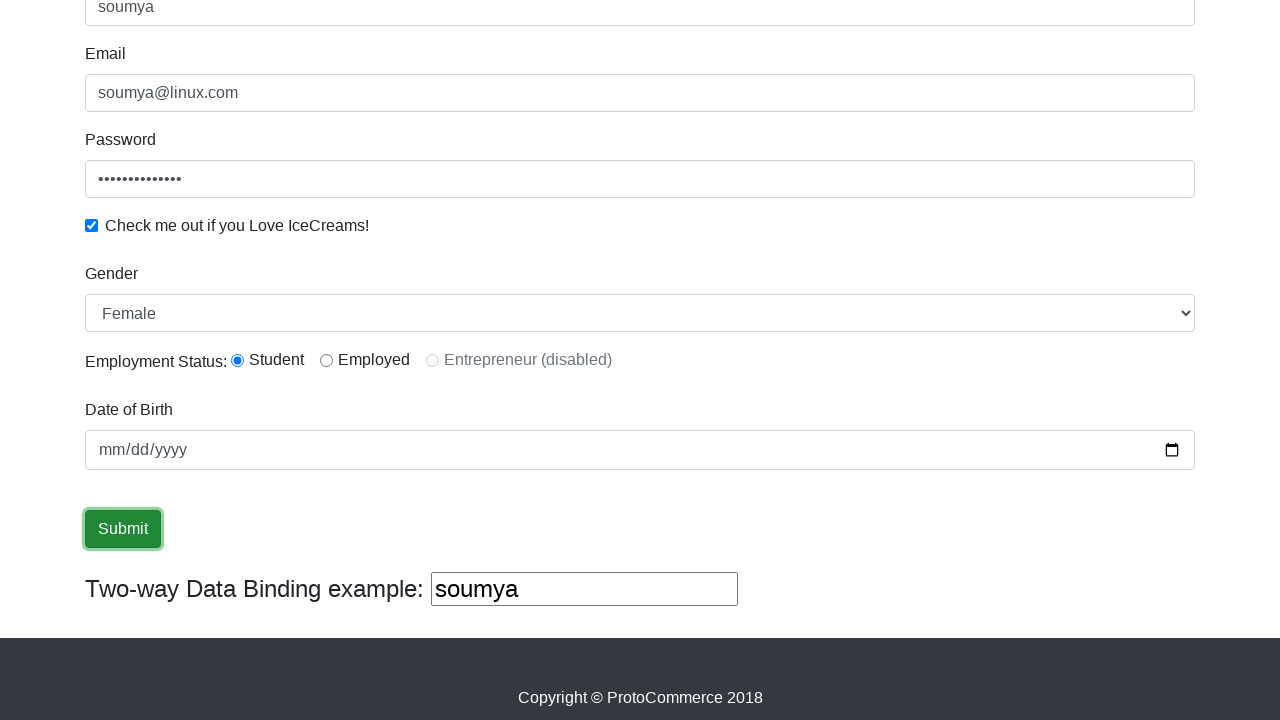

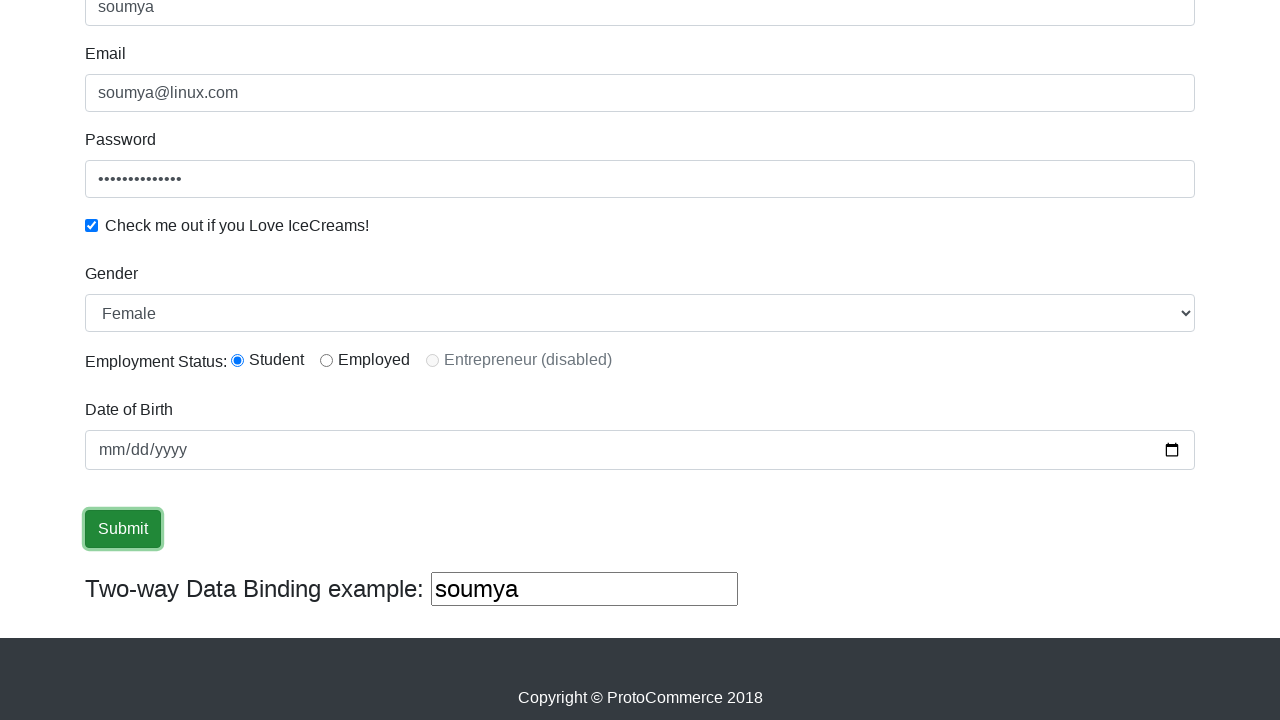